Navigates to the Kurly HelloWorld blog page and verifies that blog post elements (titles, summaries, authors, dates) are present on the page.

Starting URL: https://helloworld.kurly.com/

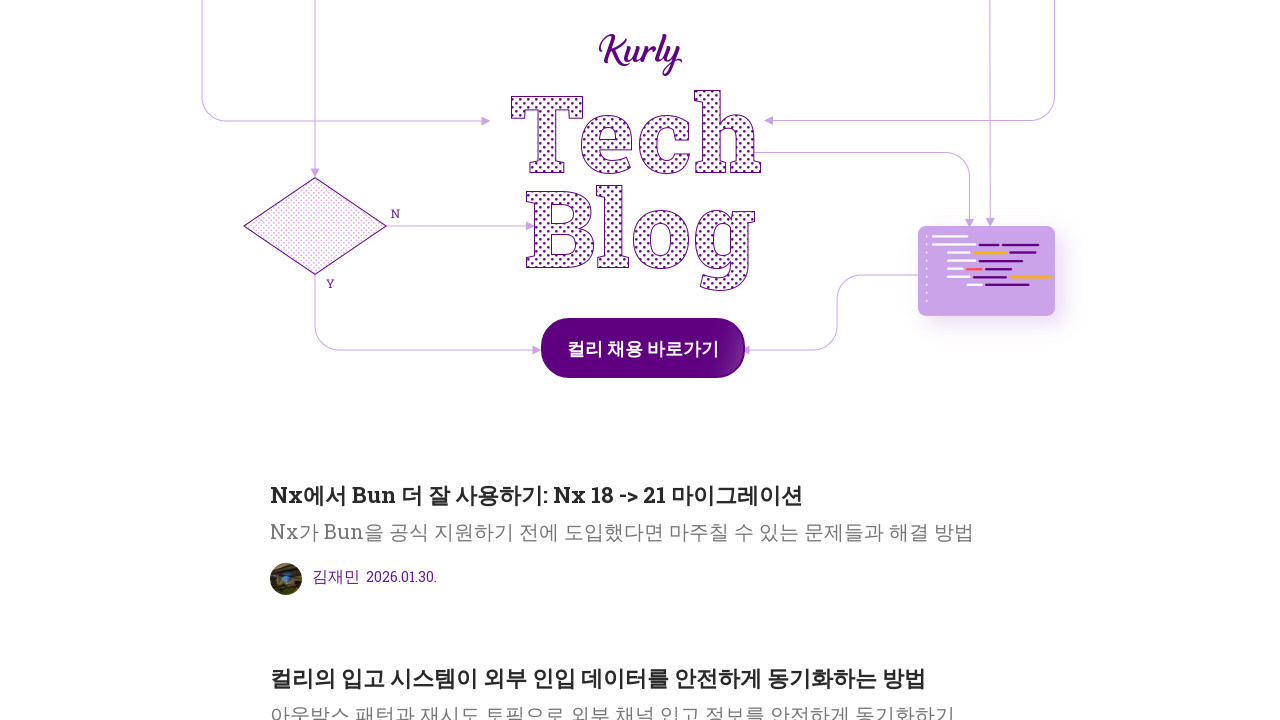

Navigated to Kurly HelloWorld blog page
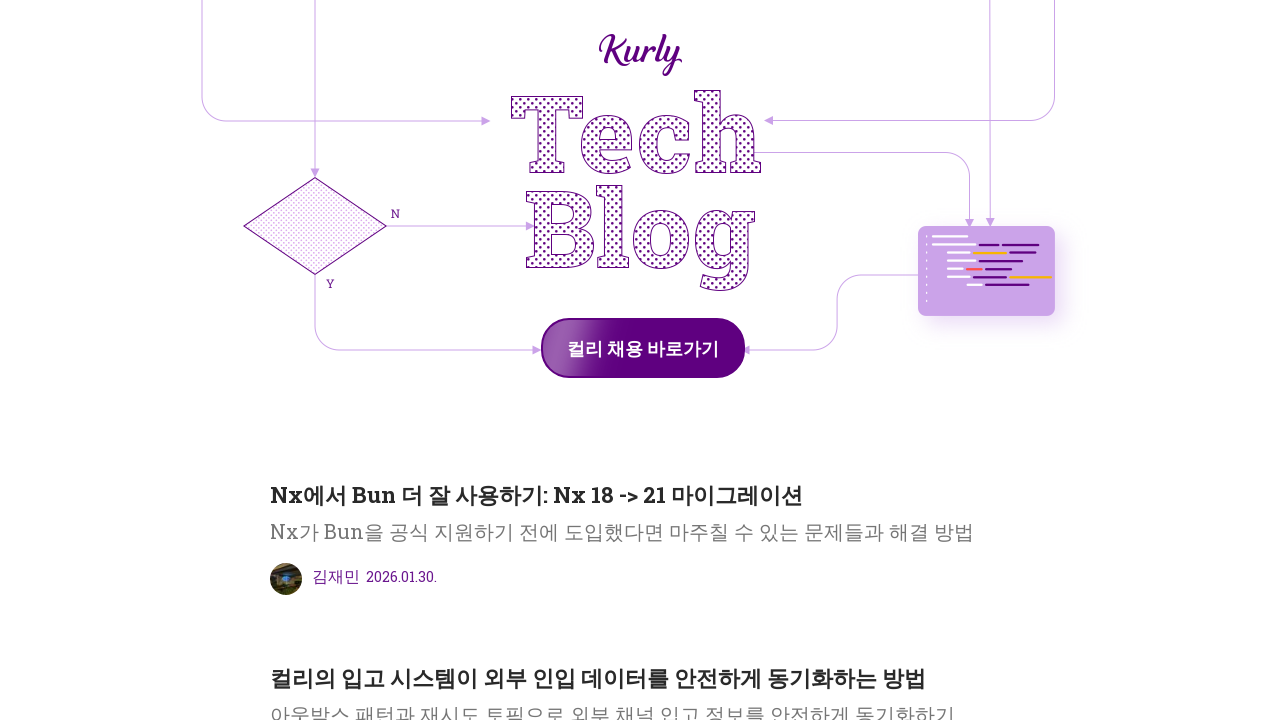

Blog post titles loaded
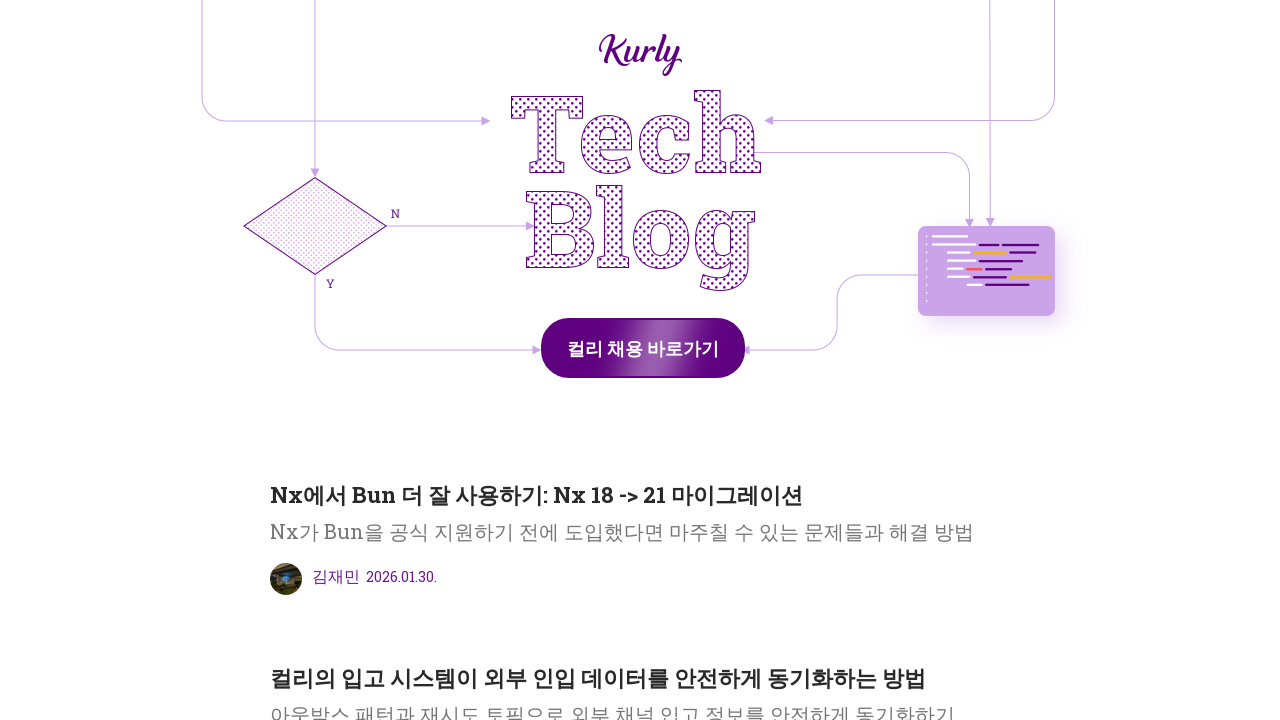

Blog post summaries loaded
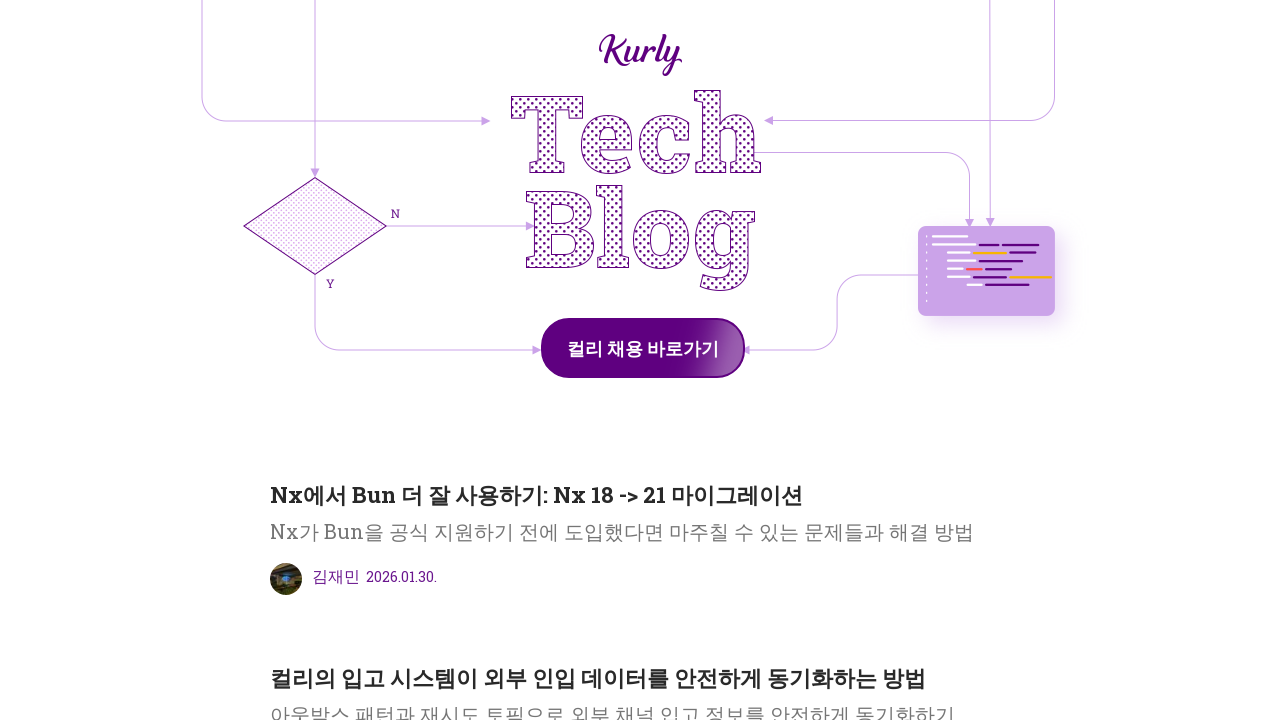

Blog post author elements loaded
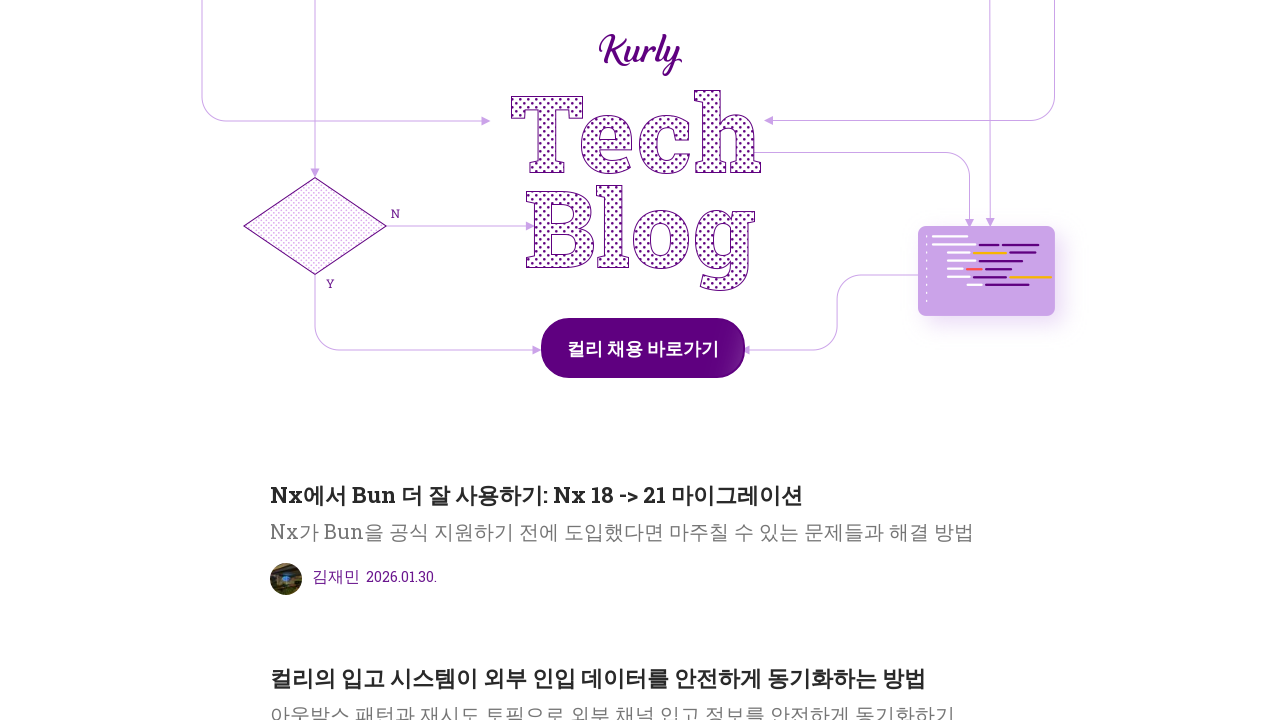

Blog post date elements loaded
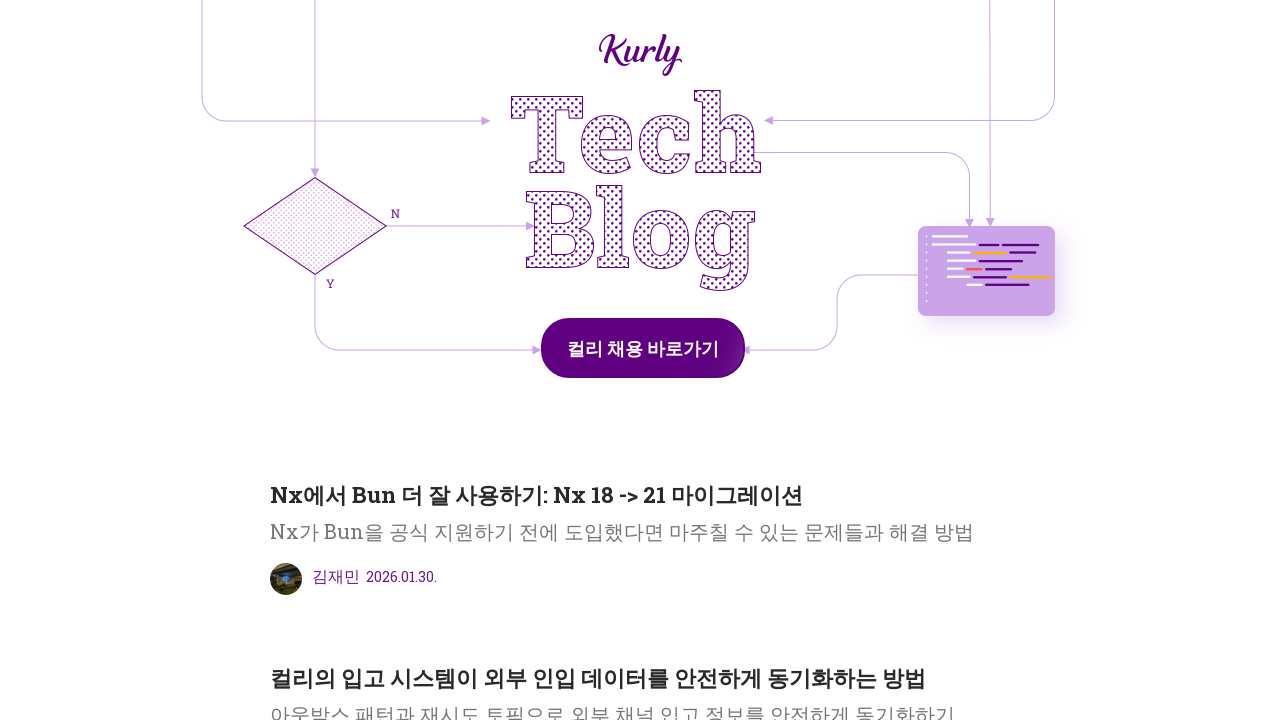

Verified at least one blog post title exists
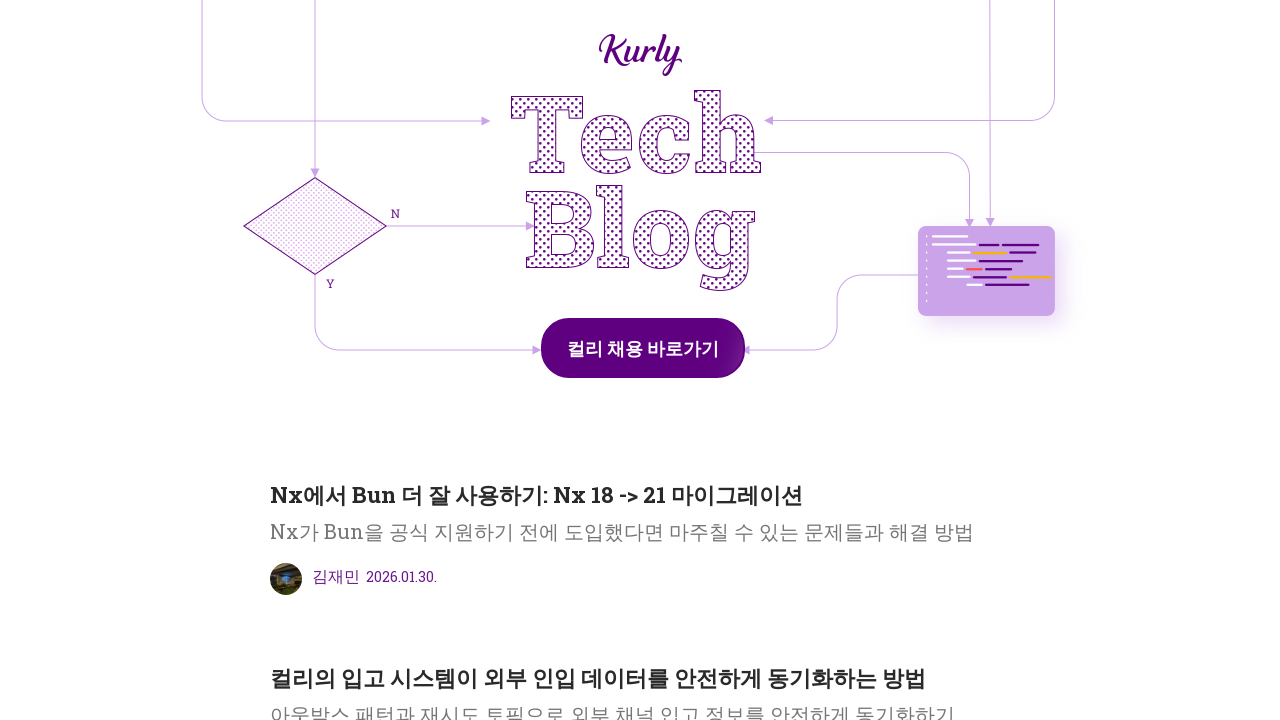

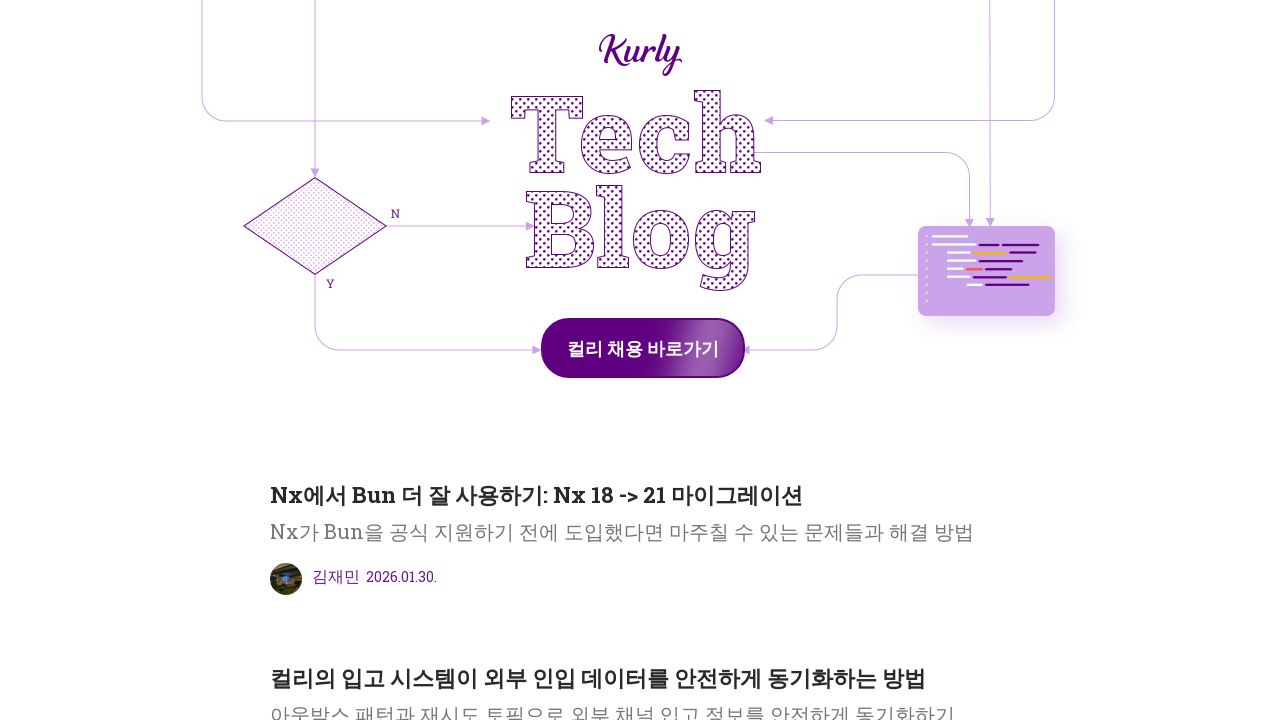